Tests accepting a JavaScript alert by clicking the first button, accepting the alert, and verifying the result message shows successful click

Starting URL: https://the-internet.herokuapp.com/javascript_alerts

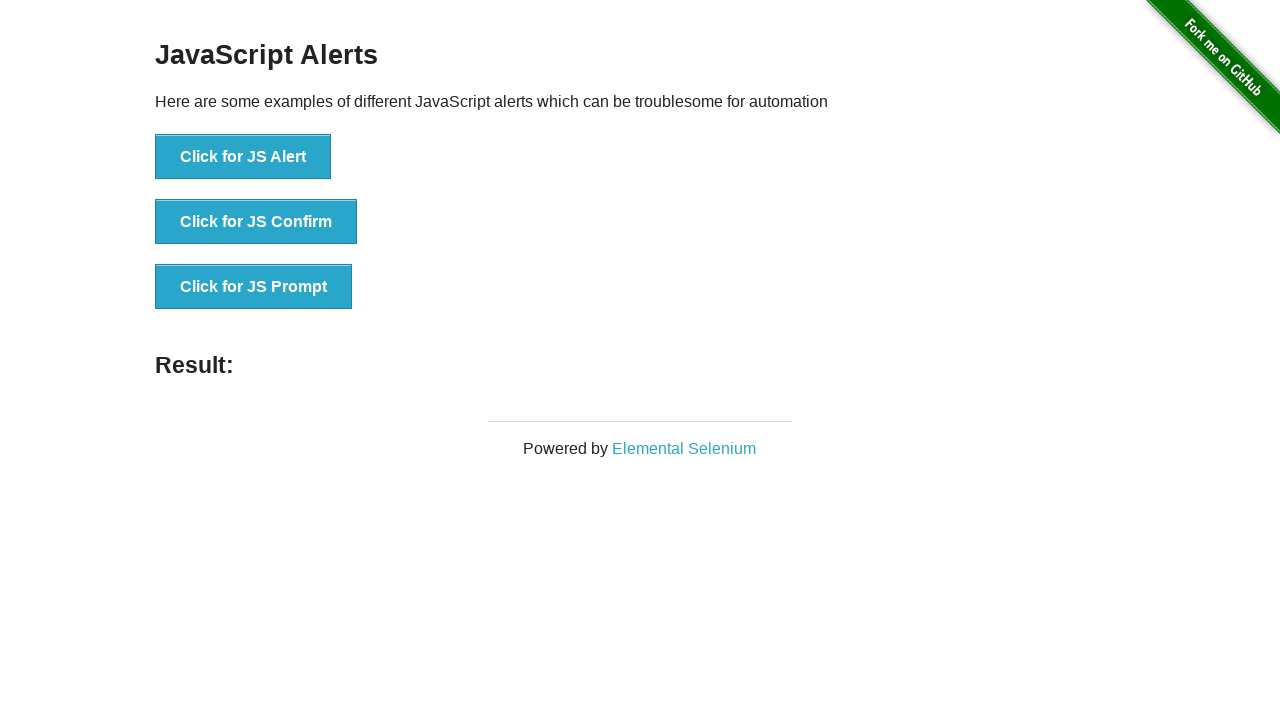

Clicked the JS Alert button to trigger alert dialog at (243, 157) on xpath=//*[text()='Click for JS Alert']
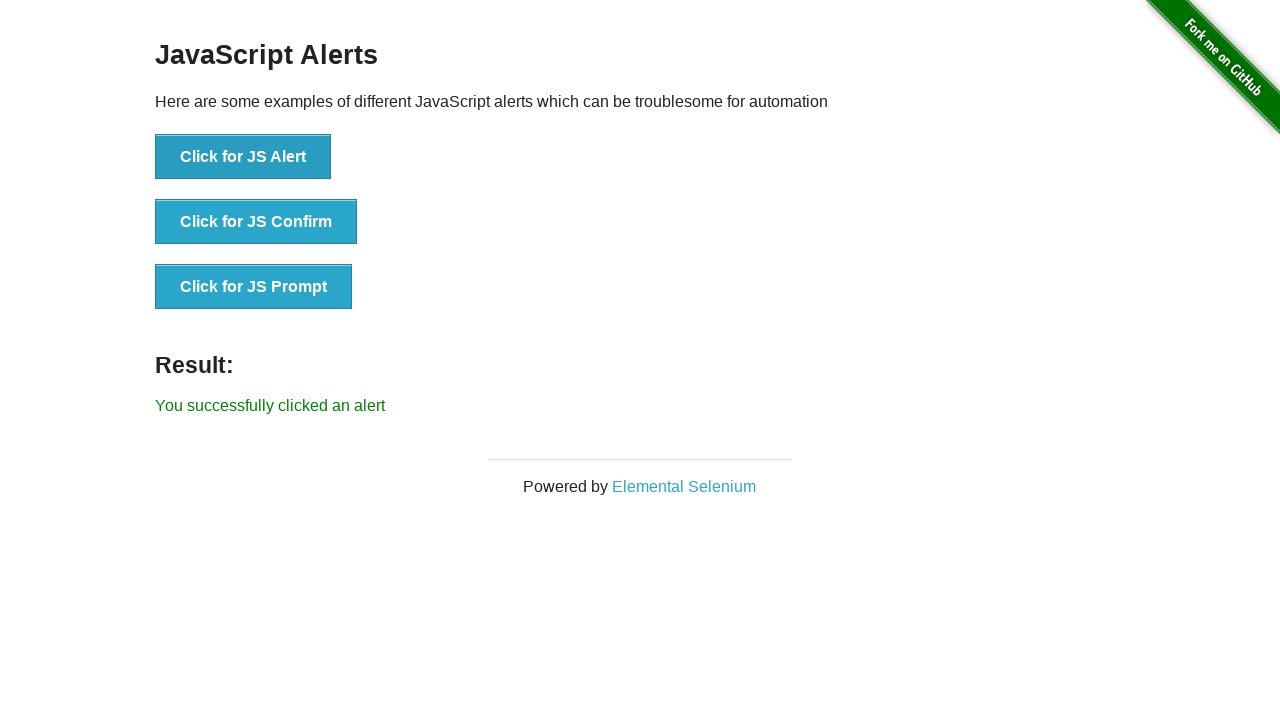

Set up dialog handler to accept alerts
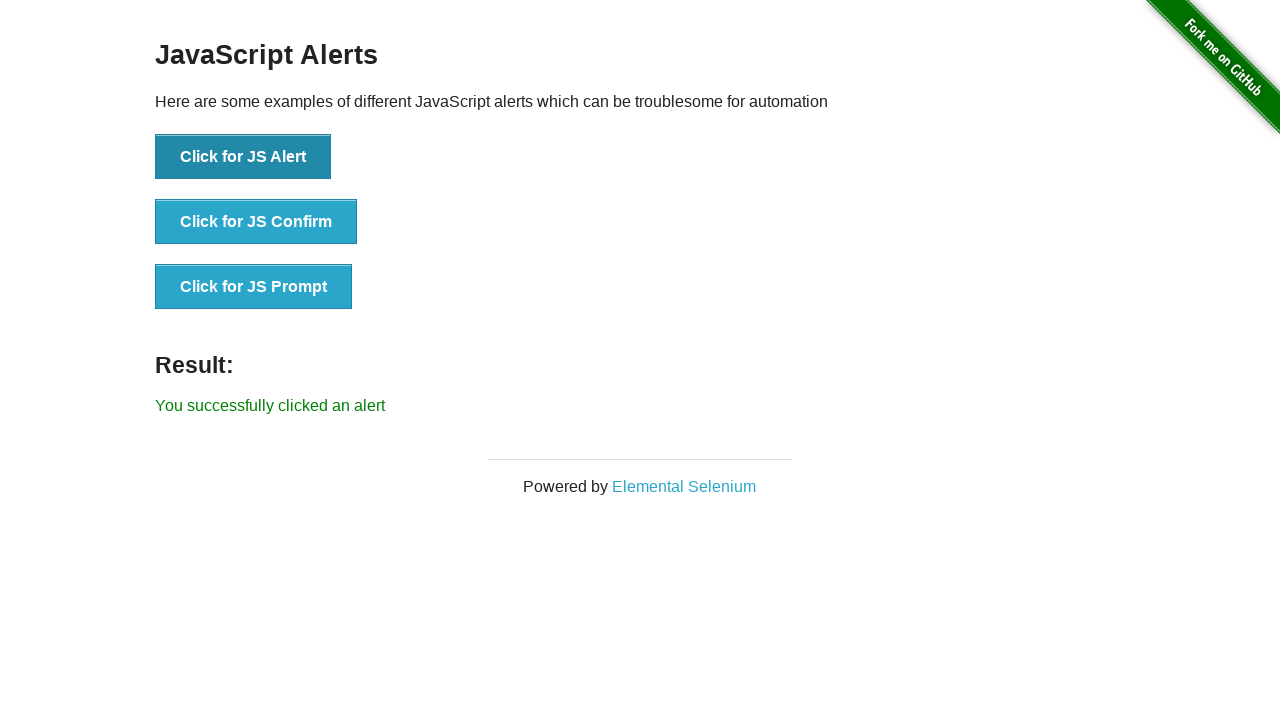

Clicked the JS Alert button again to trigger alert at (243, 157) on xpath=//*[text()='Click for JS Alert']
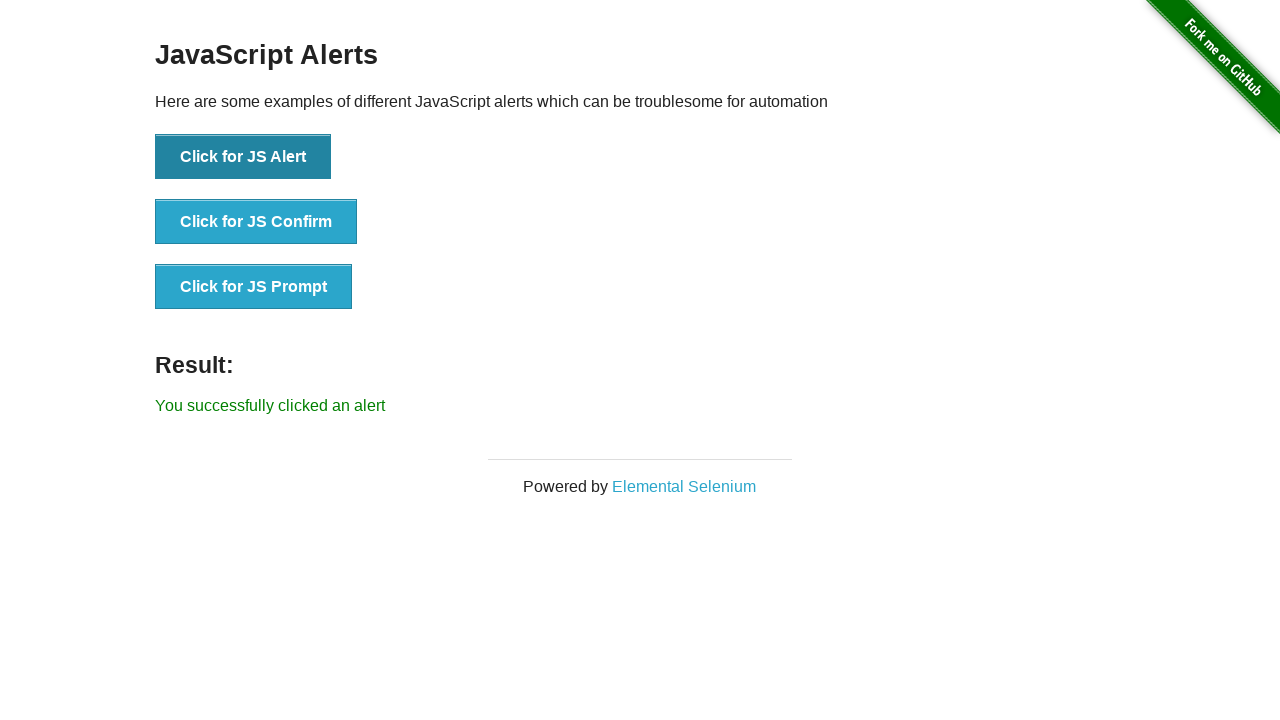

Verified success message appeared after accepting alert
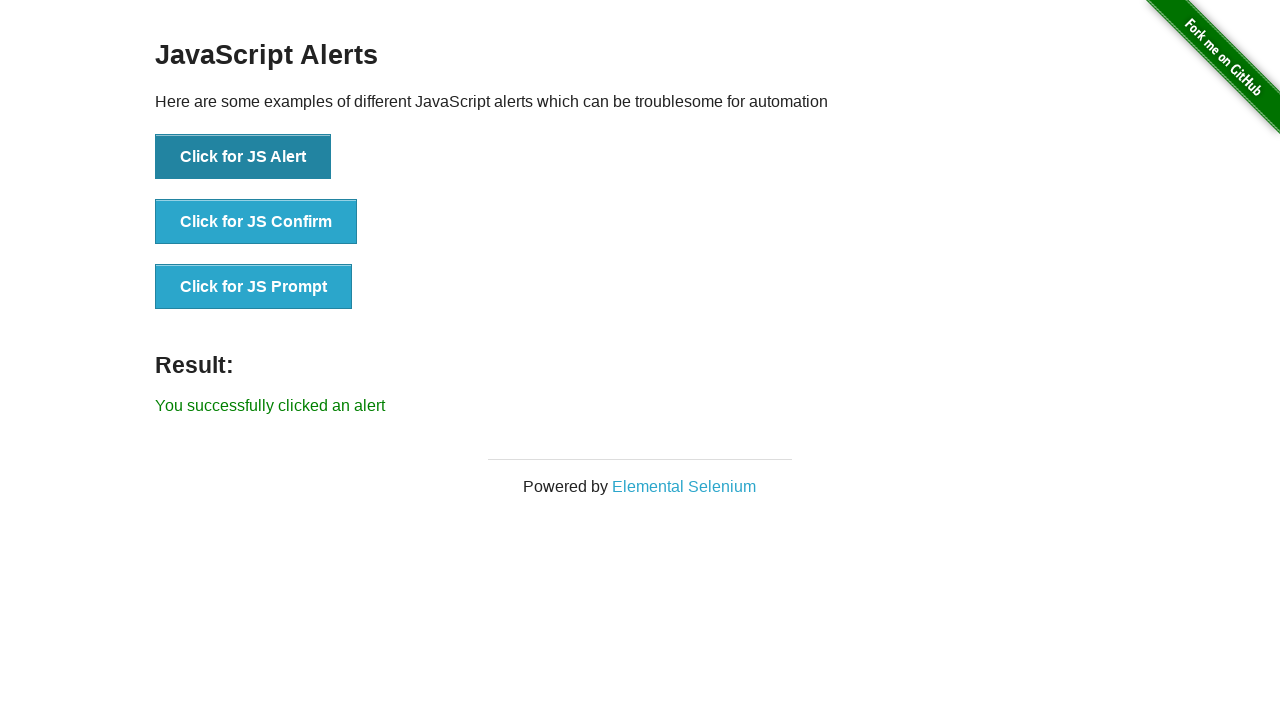

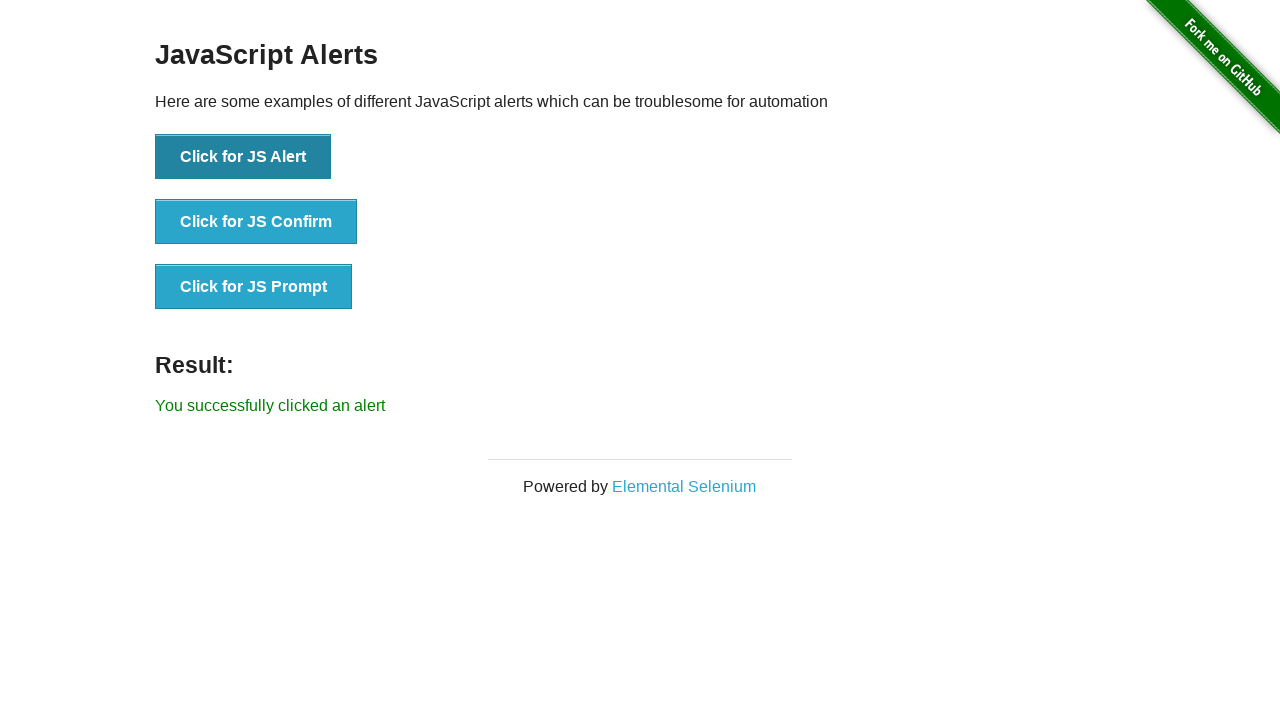